Tests dropdown select functionality by selecting different options using various methods (by index, value, and visible text)

Starting URL: https://demoqa.com/select-menu

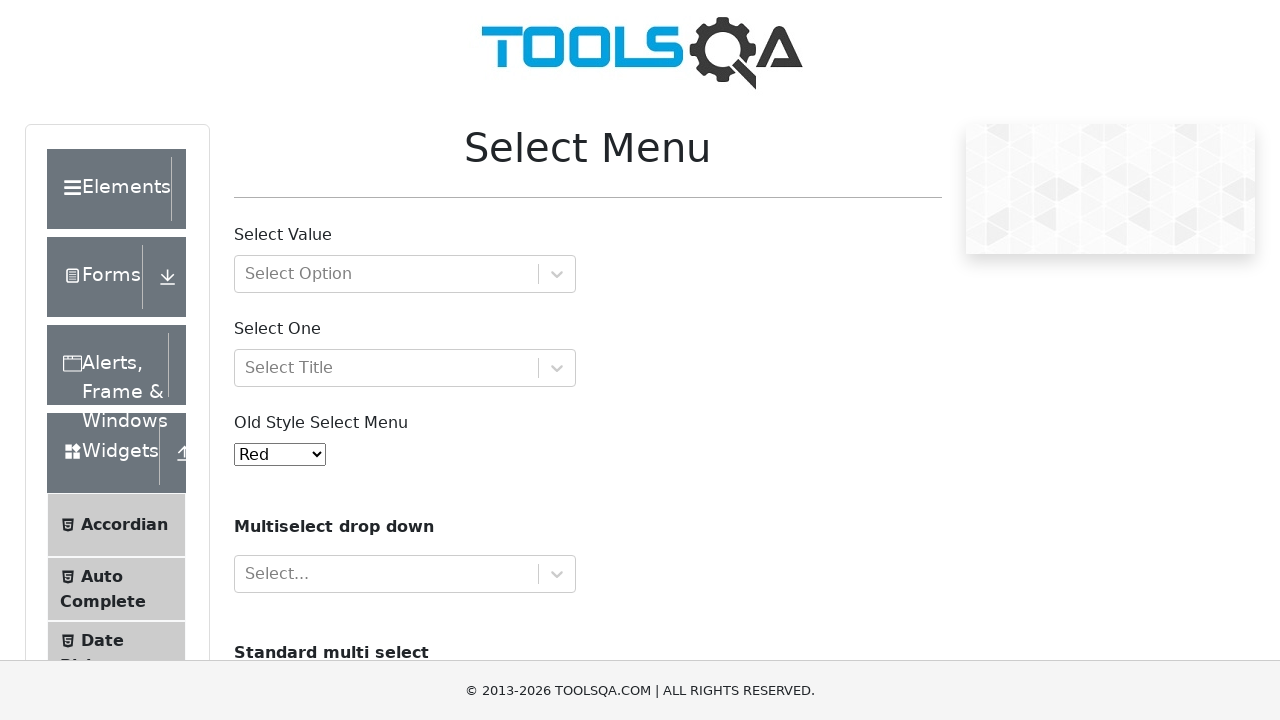

Located the Old Style Select Menu dropdown element
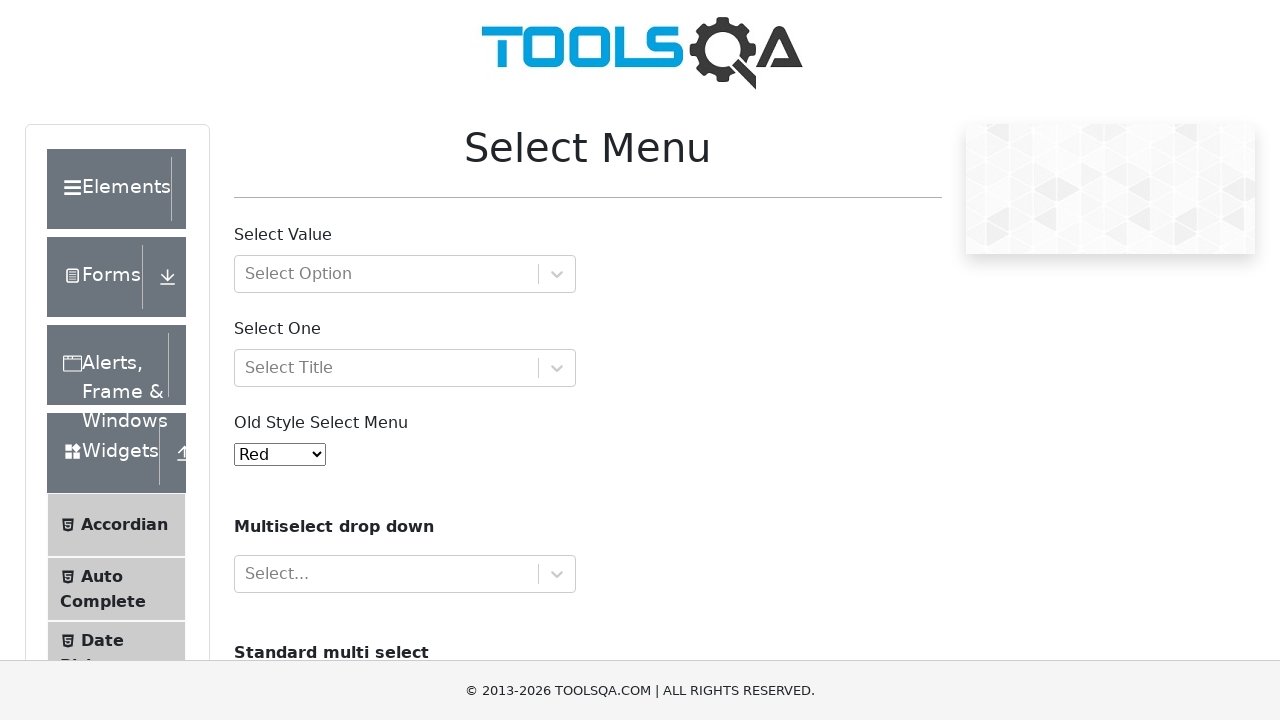

Selected Yellow option by index 3 on #oldSelectMenu
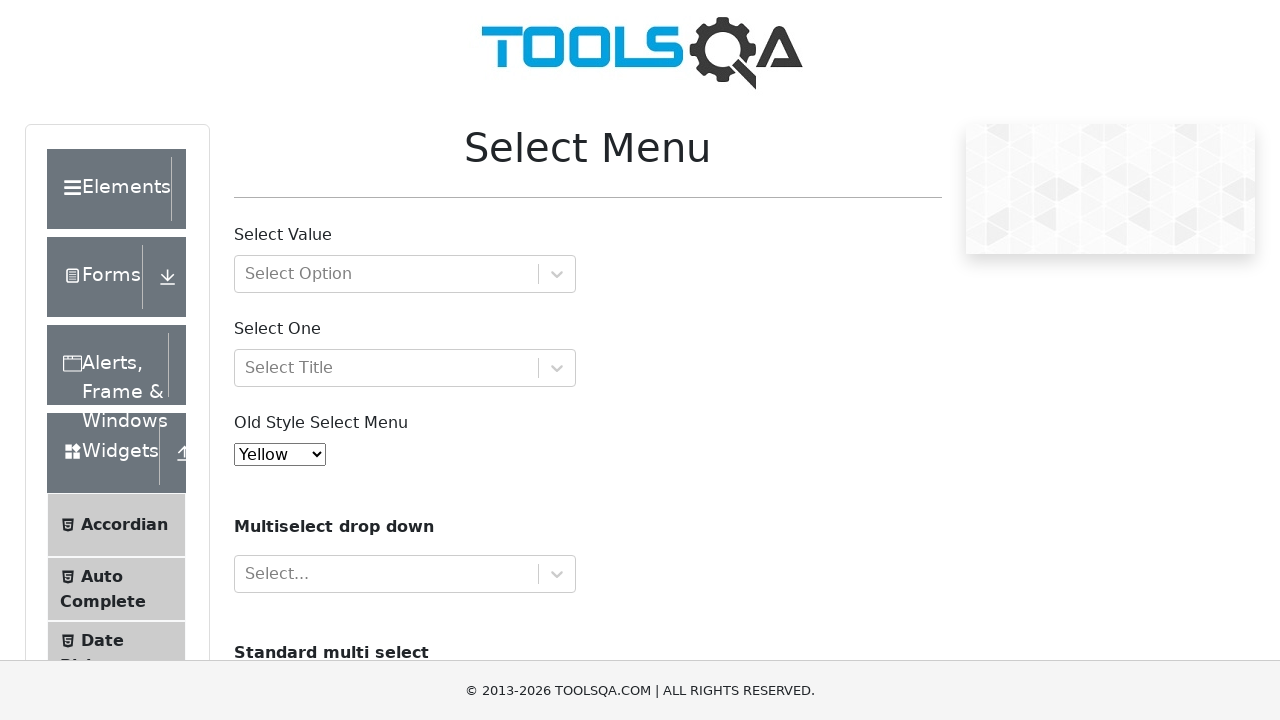

Selected Purple option by value '4' on #oldSelectMenu
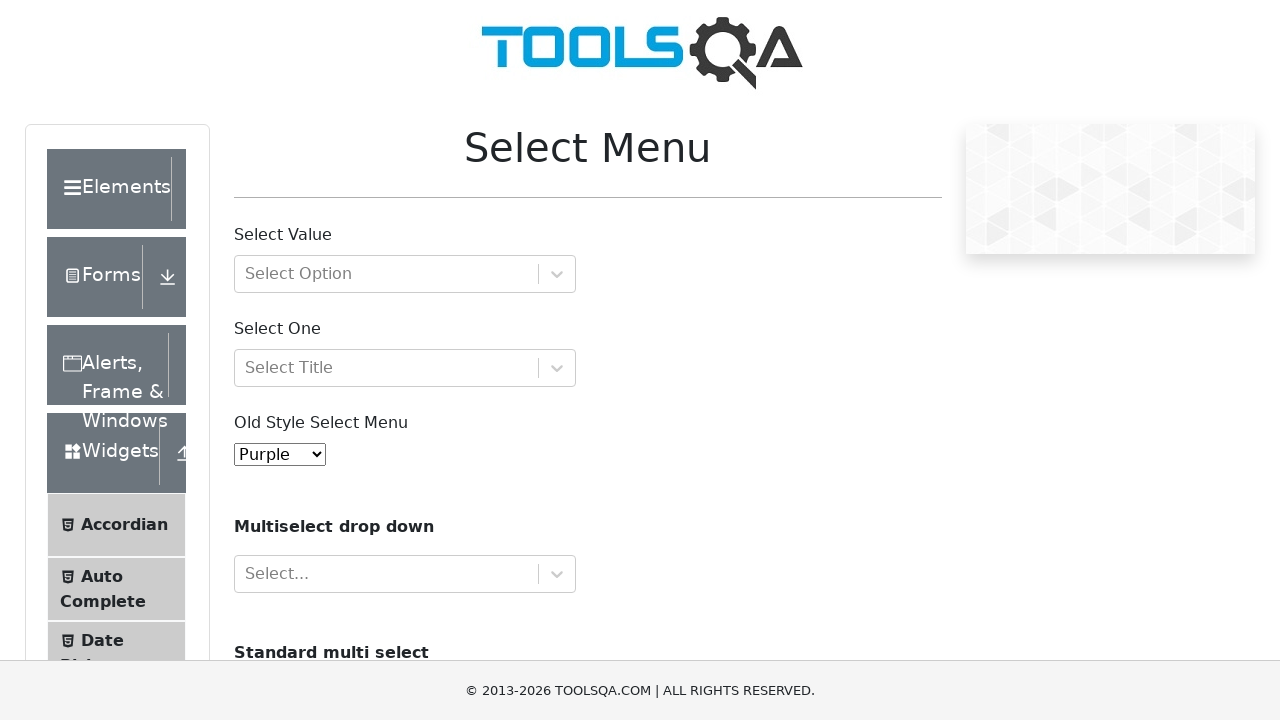

Selected Black option by visible text on #oldSelectMenu
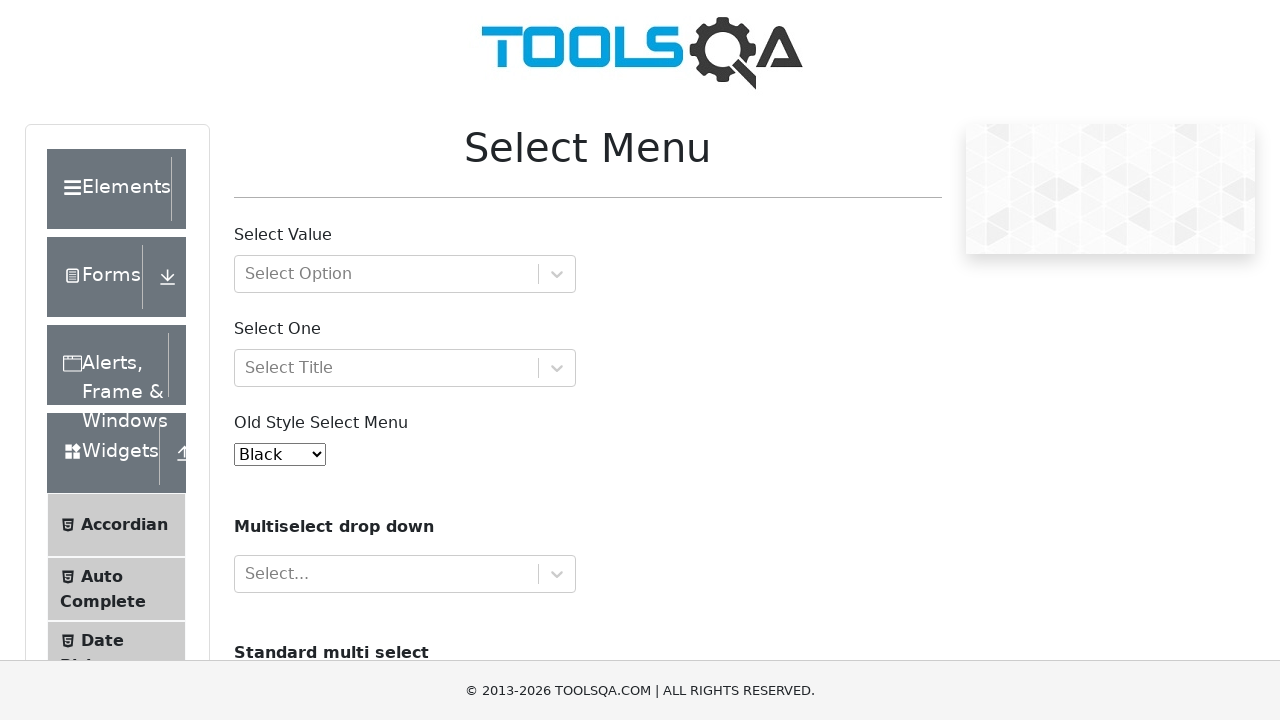

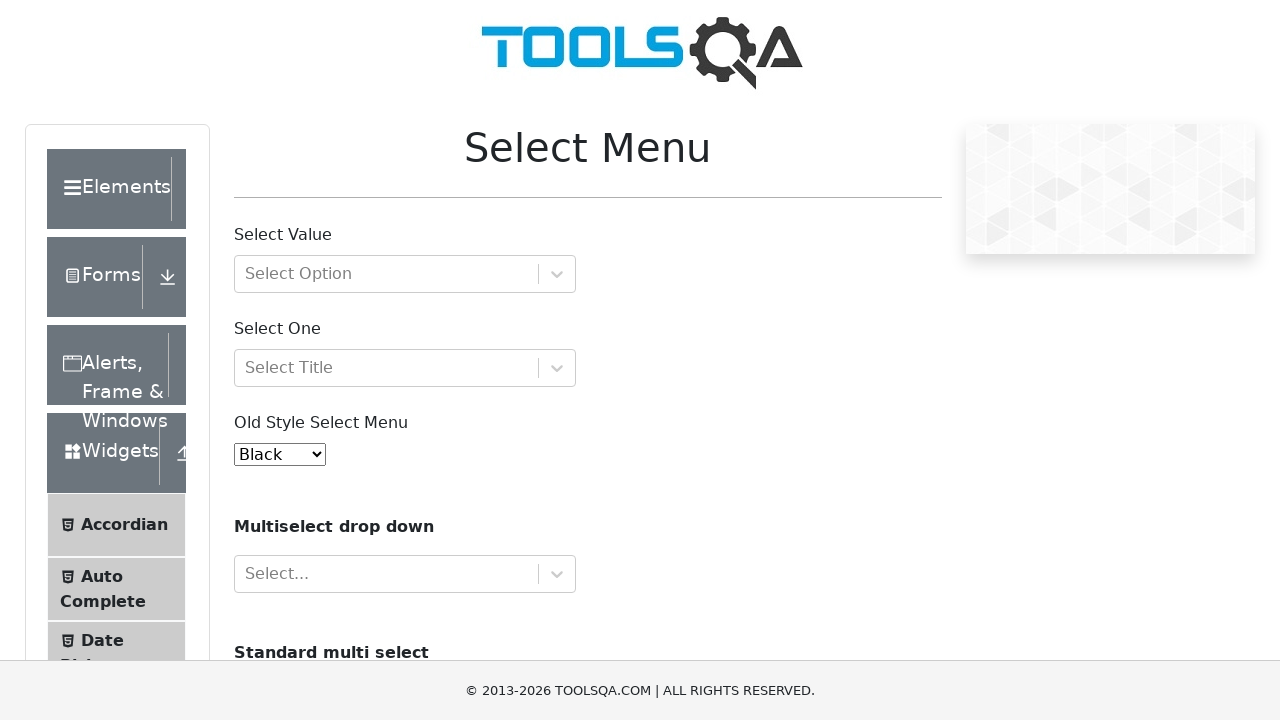